Tests drag and drop functionality by dragging an element from a source position to a droppable target area on the jQuery UI demo page

Starting URL: https://jqueryui.com/droppable/

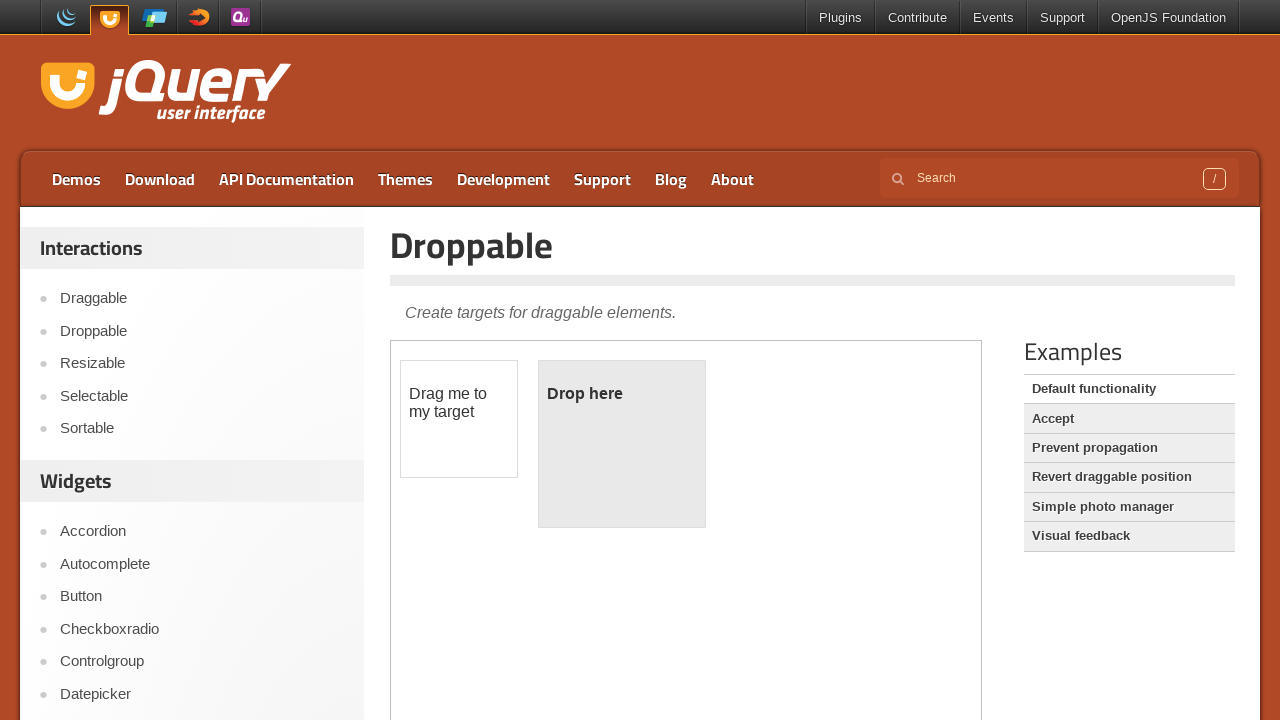

Located the iframe containing the drag and drop demo
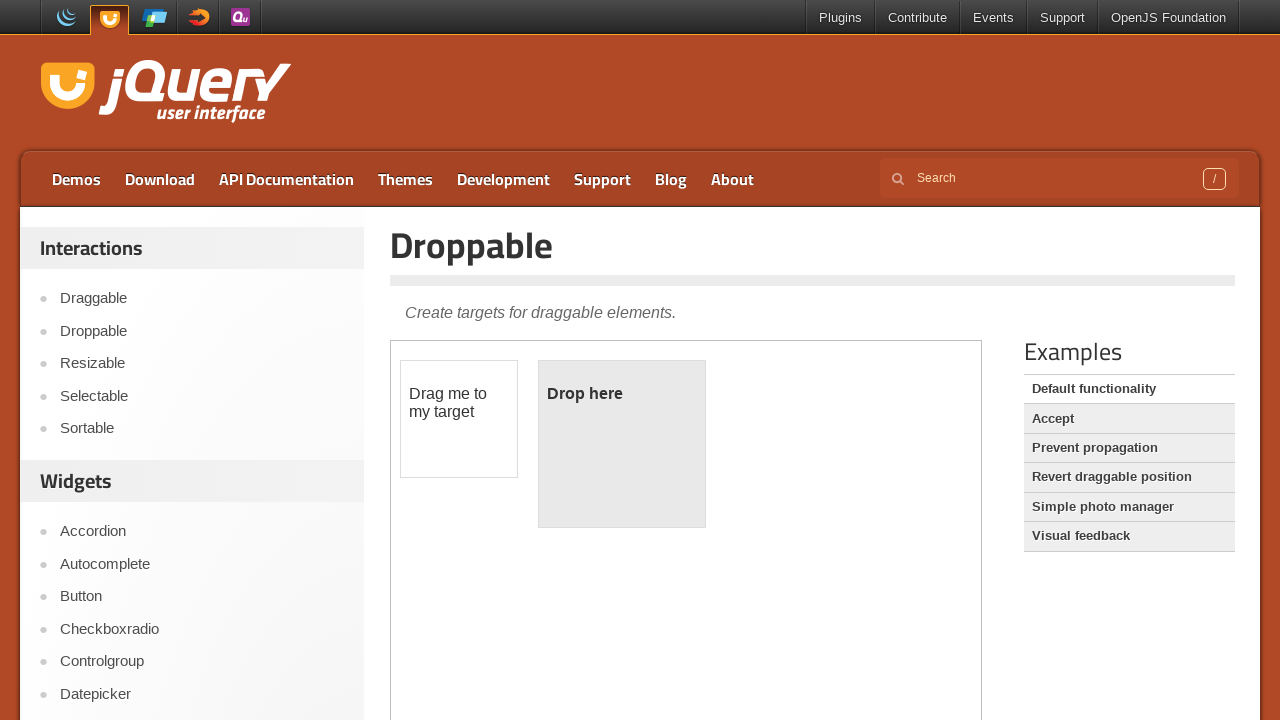

Located the draggable element
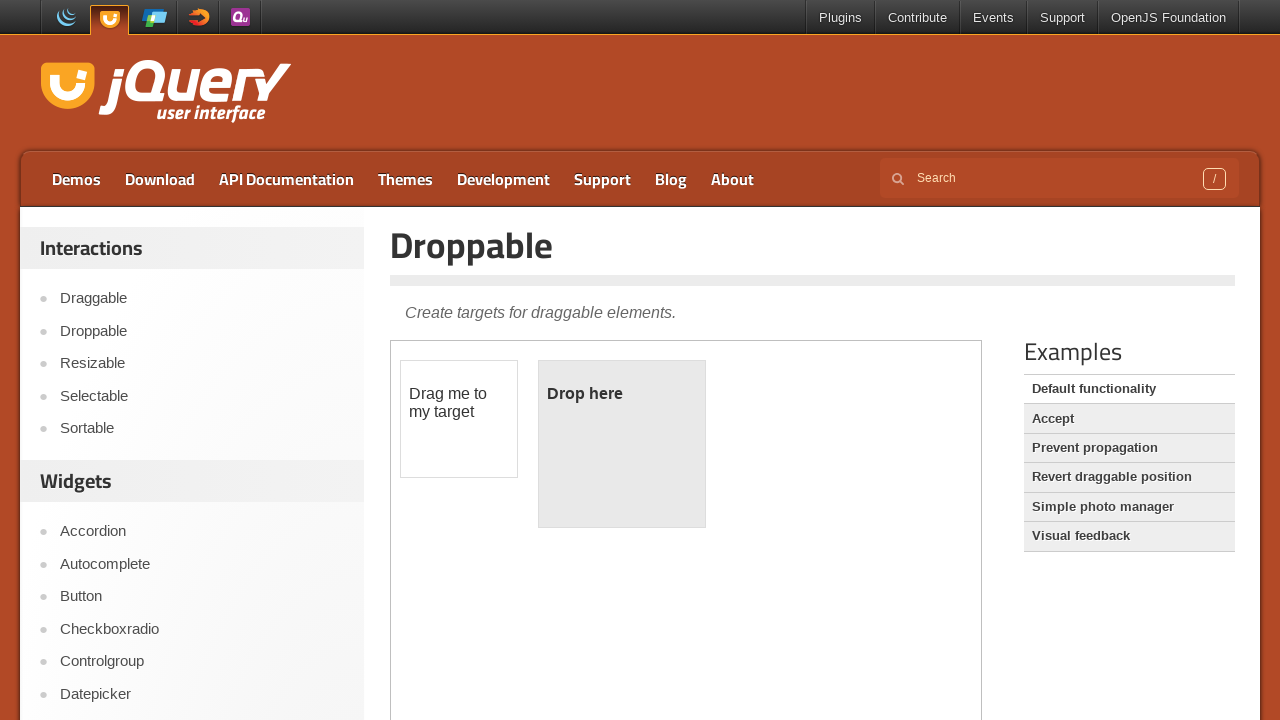

Located the droppable target element
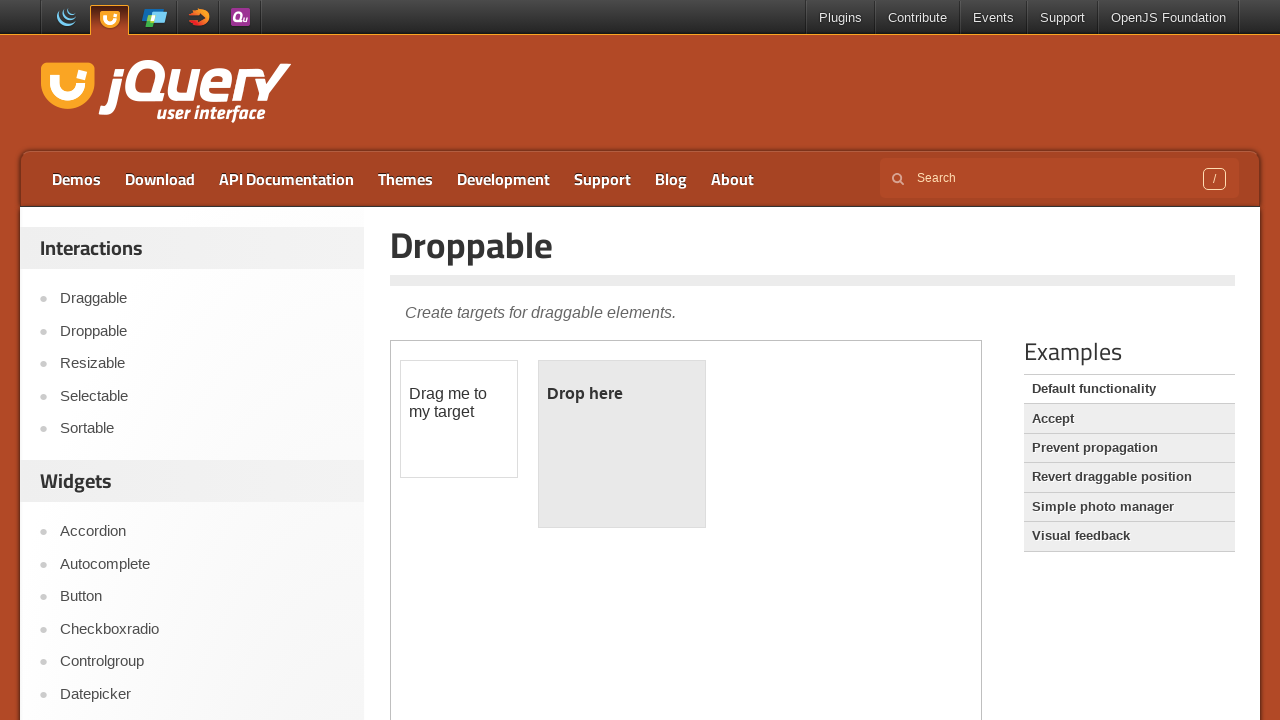

Dragged element from source position to droppable target area at (622, 444)
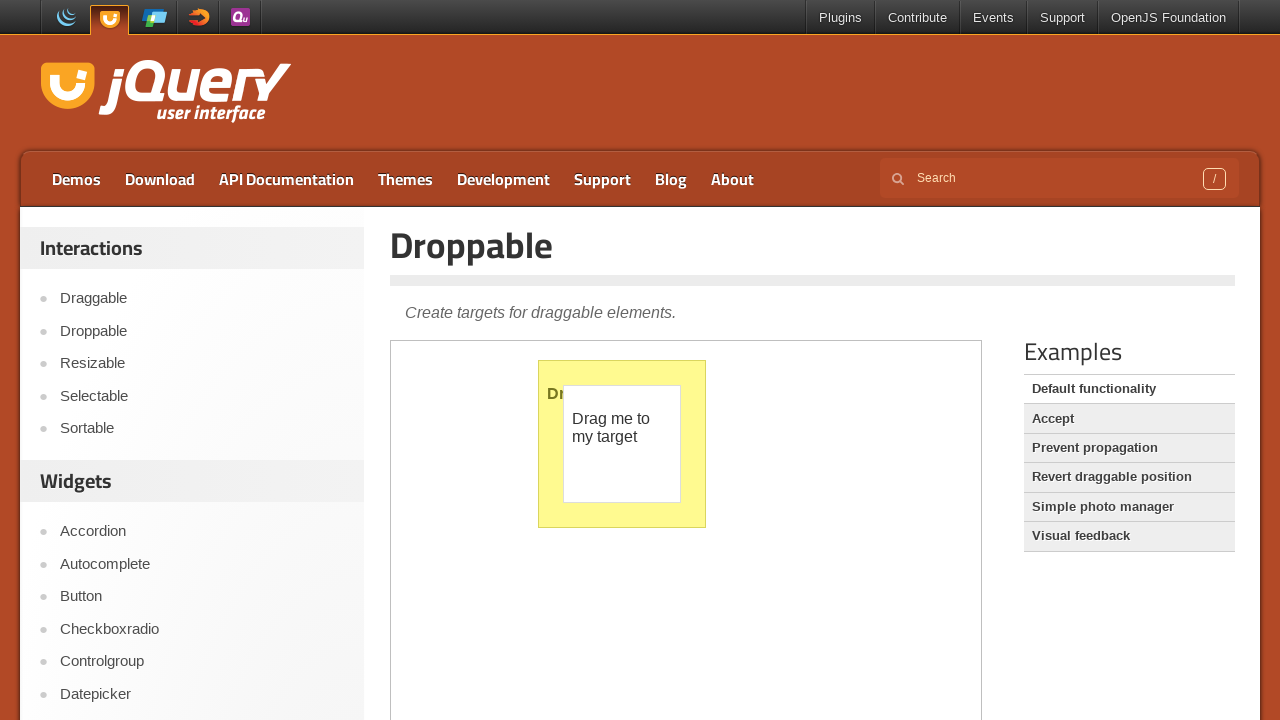

Verified that the drop action was successful
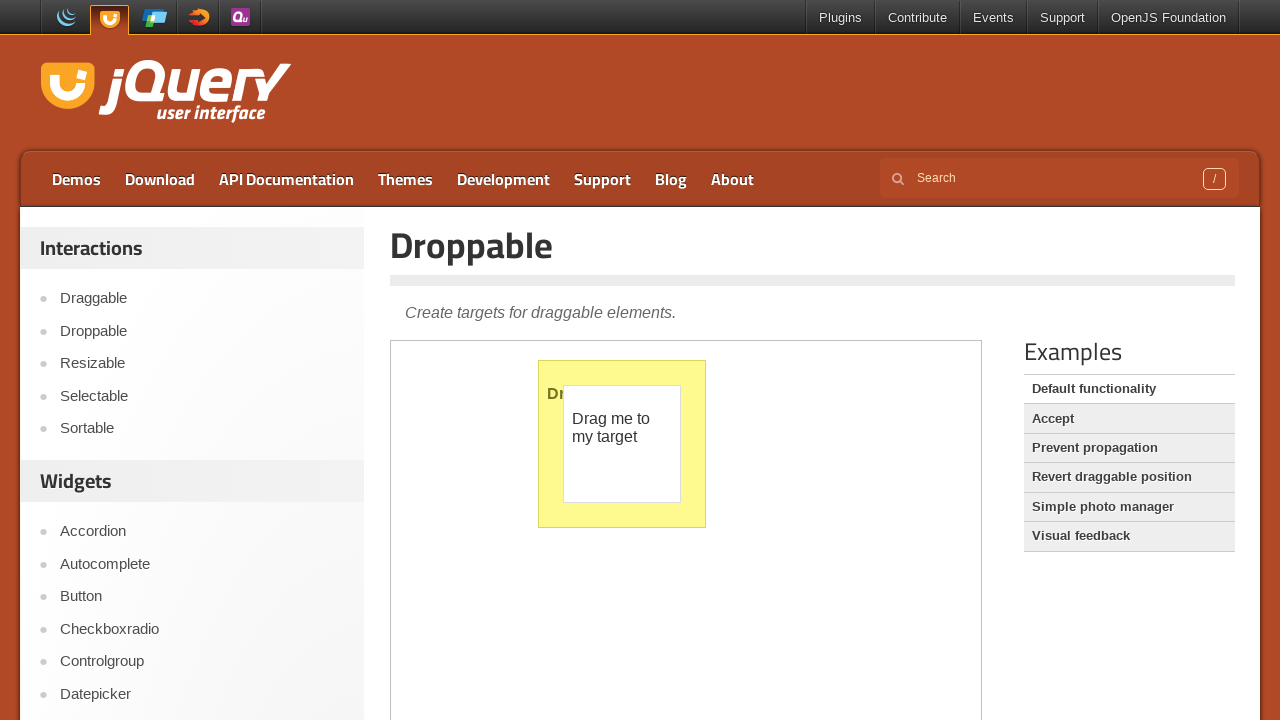

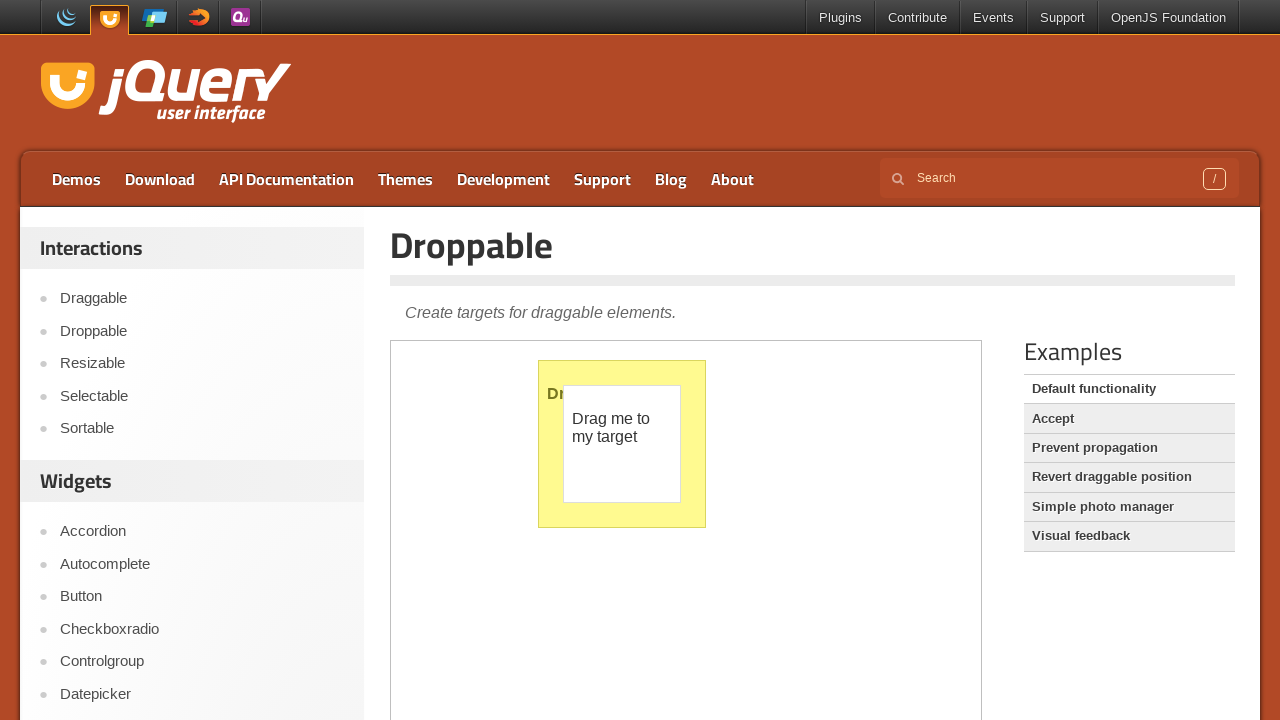